Tests that clear completed button is hidden when no items are completed

Starting URL: https://demo.playwright.dev/todomvc

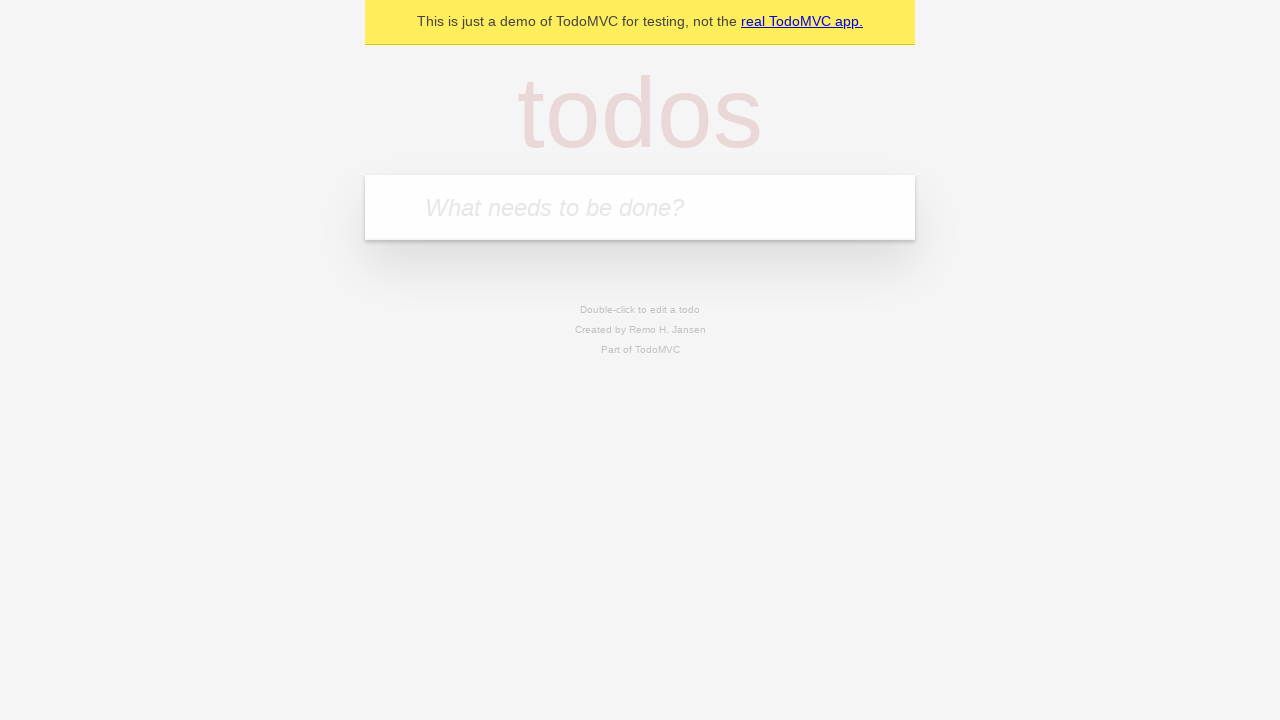

Filled new todo input with 'buy some cheese' on .new-todo
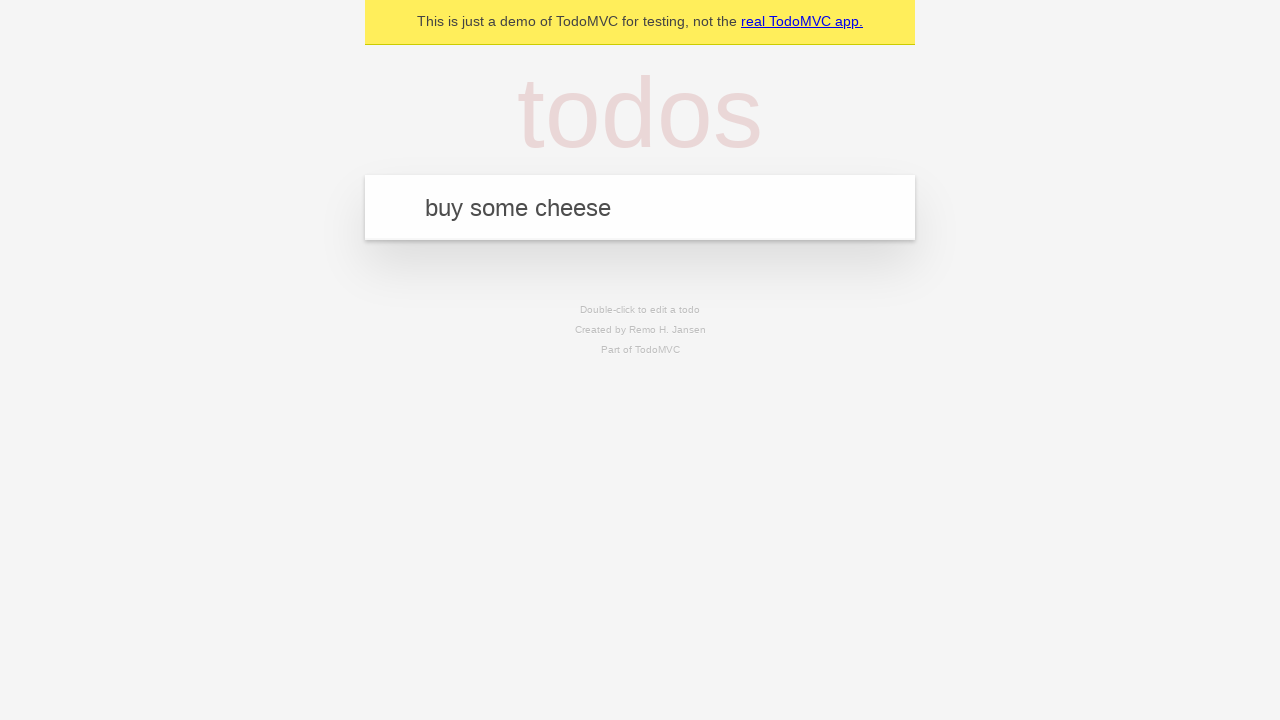

Pressed Enter to add first todo on .new-todo
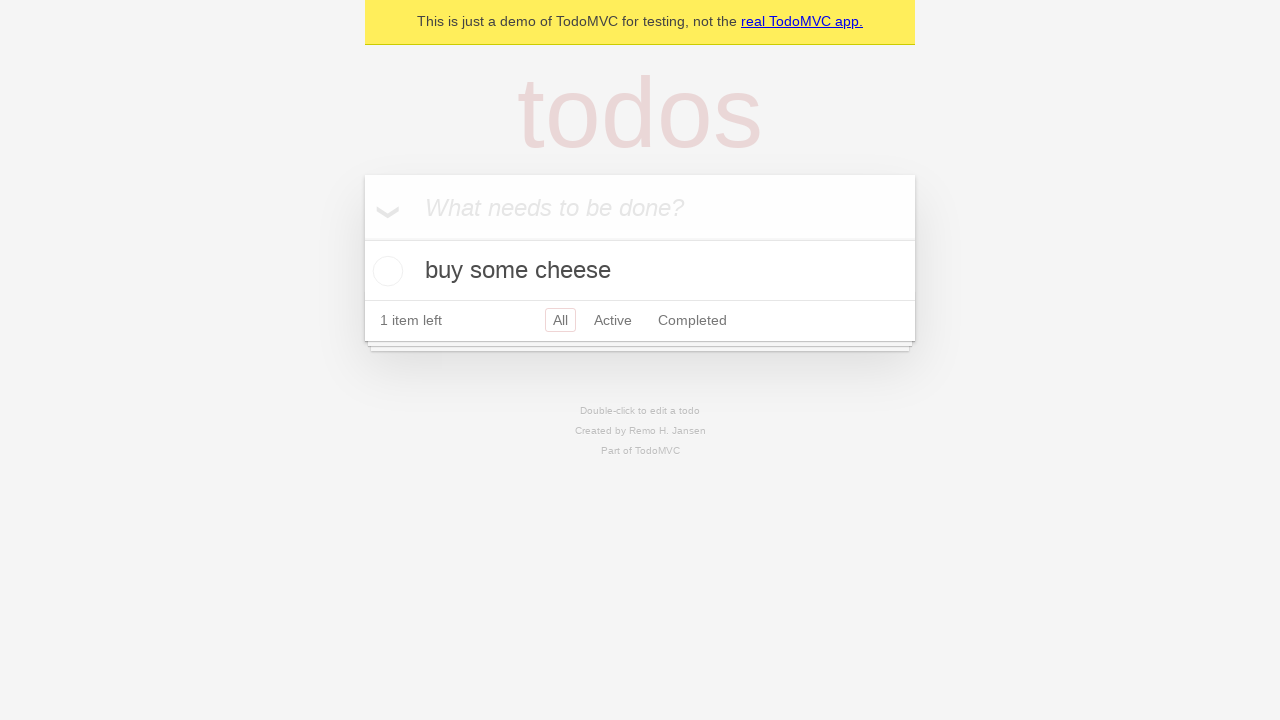

Filled new todo input with 'feed the cat' on .new-todo
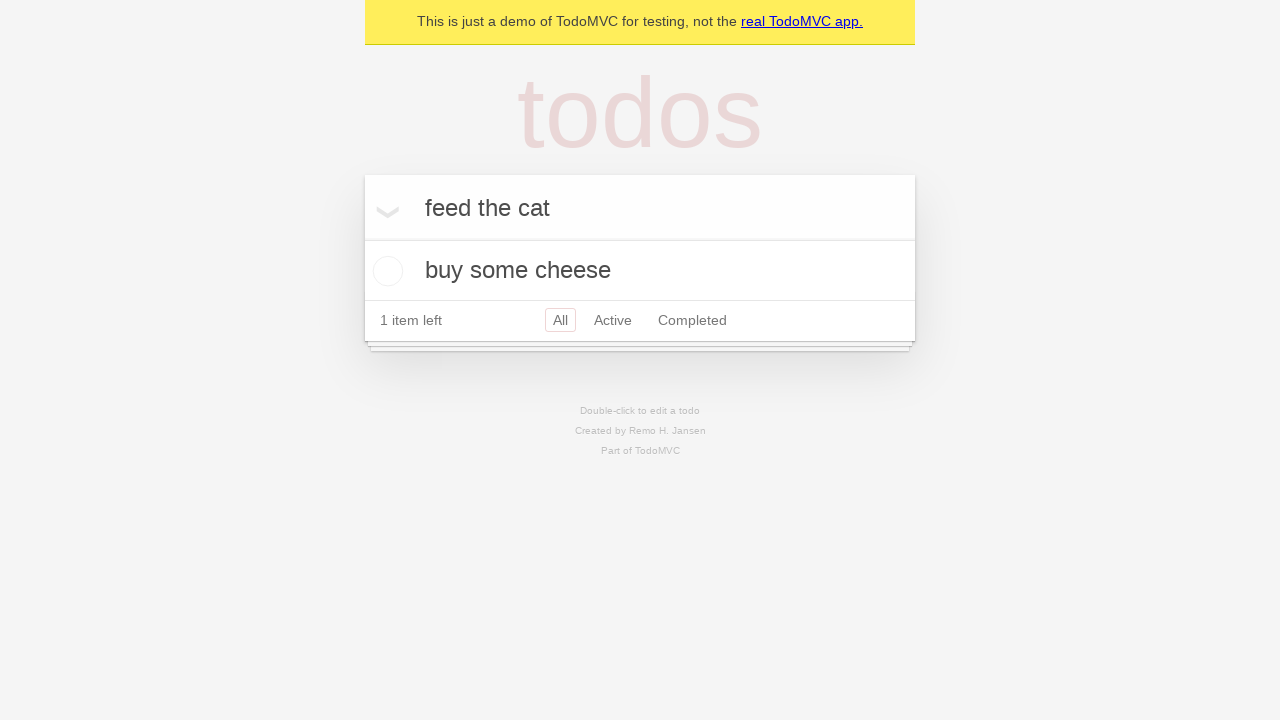

Pressed Enter to add second todo on .new-todo
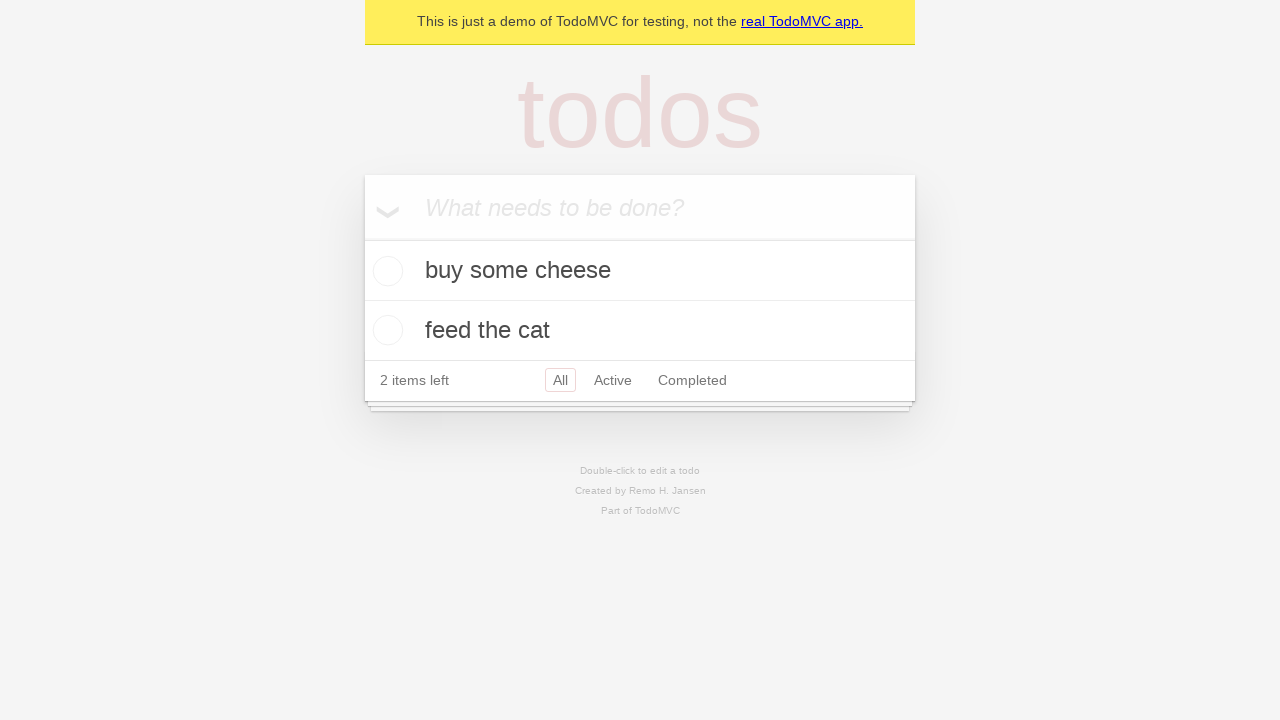

Filled new todo input with 'book a doctors appointment' on .new-todo
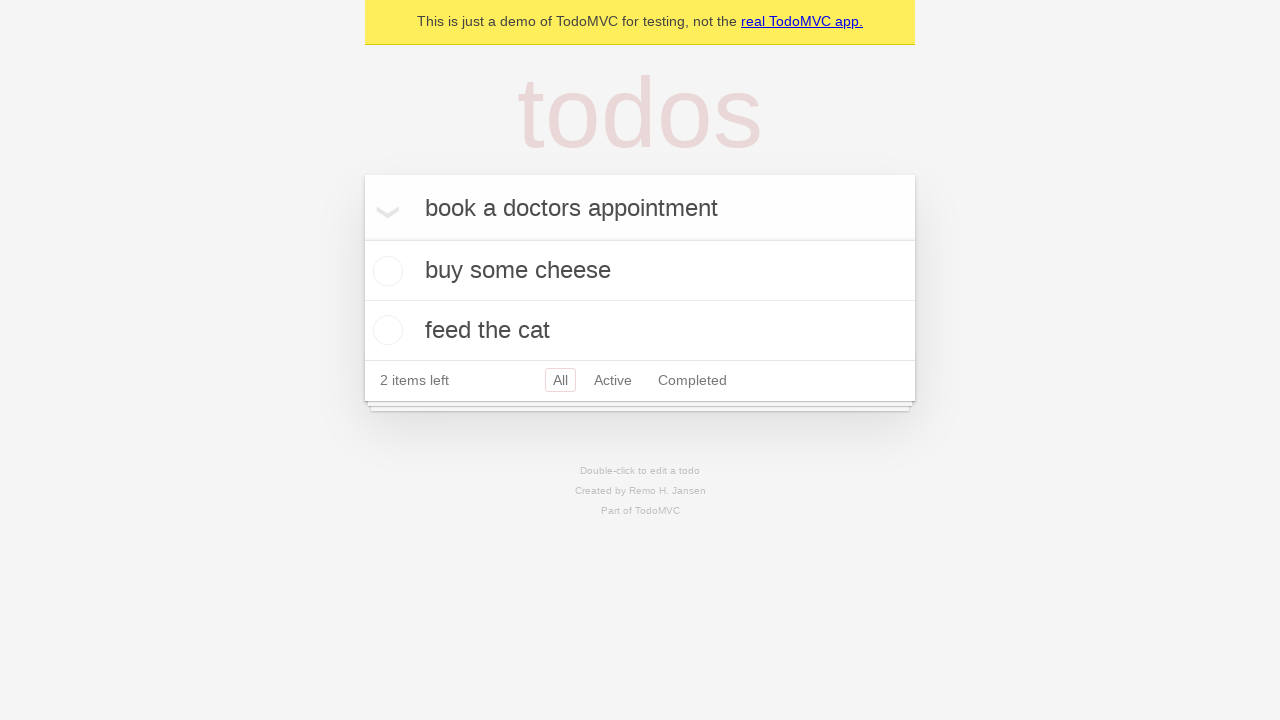

Pressed Enter to add third todo on .new-todo
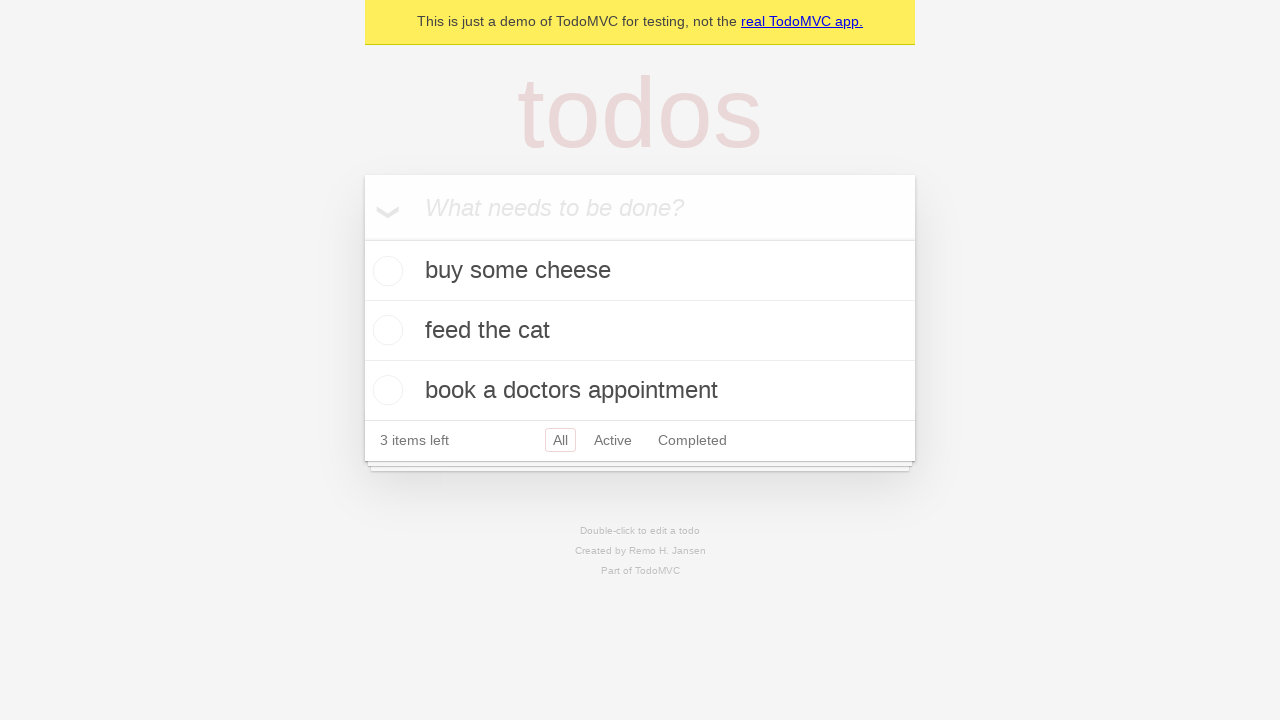

All three todos loaded and visible
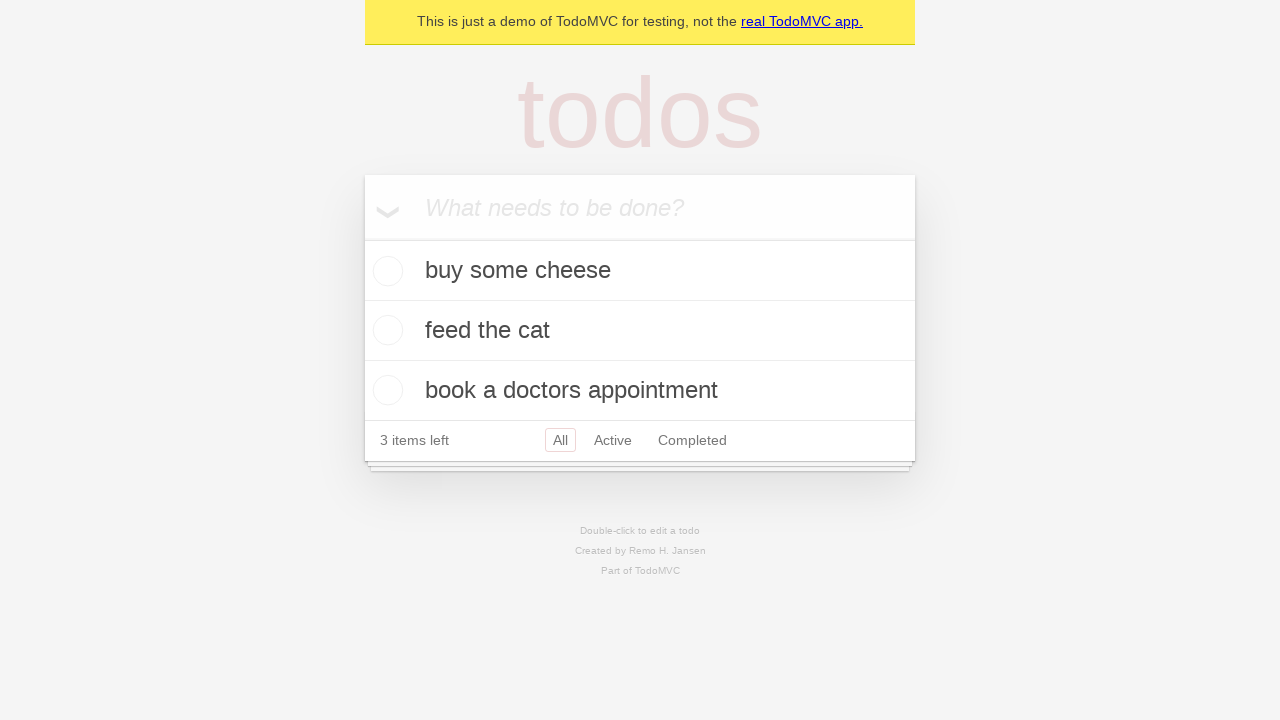

Checked the first todo to mark it as completed at (385, 271) on .todo-list li .toggle >> nth=0
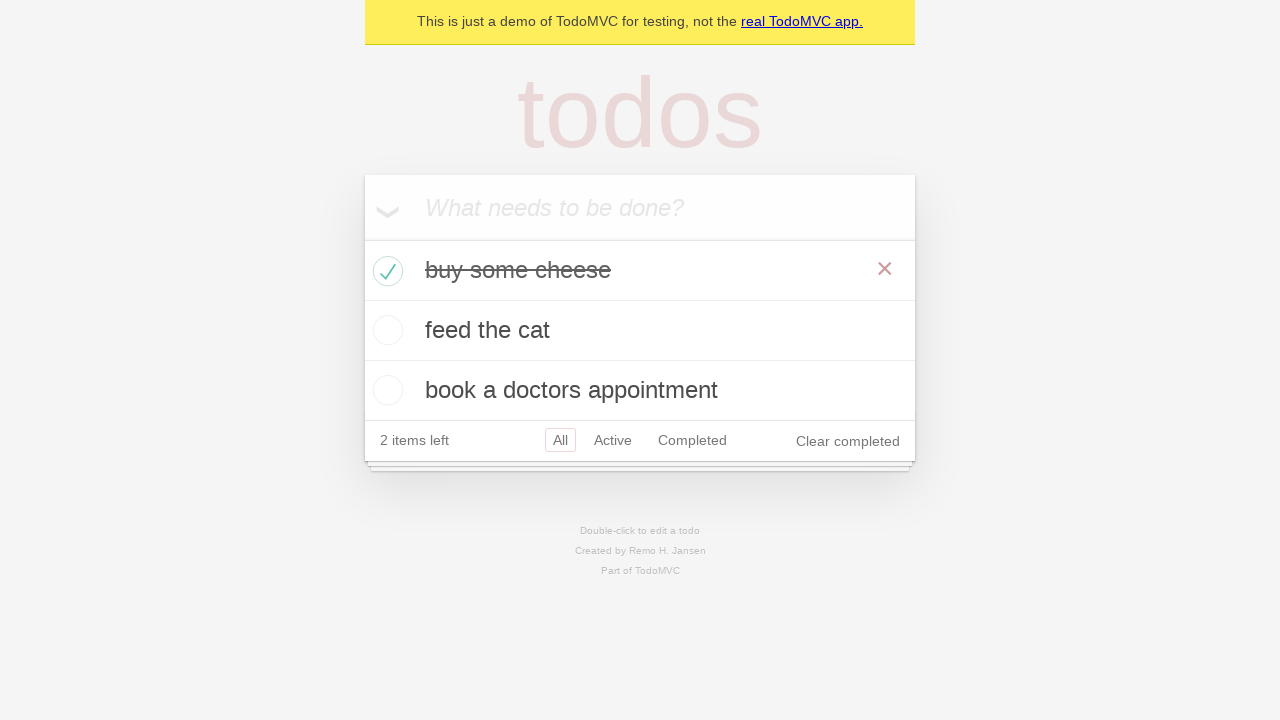

Clicked clear completed button to remove completed todo at (848, 441) on .clear-completed
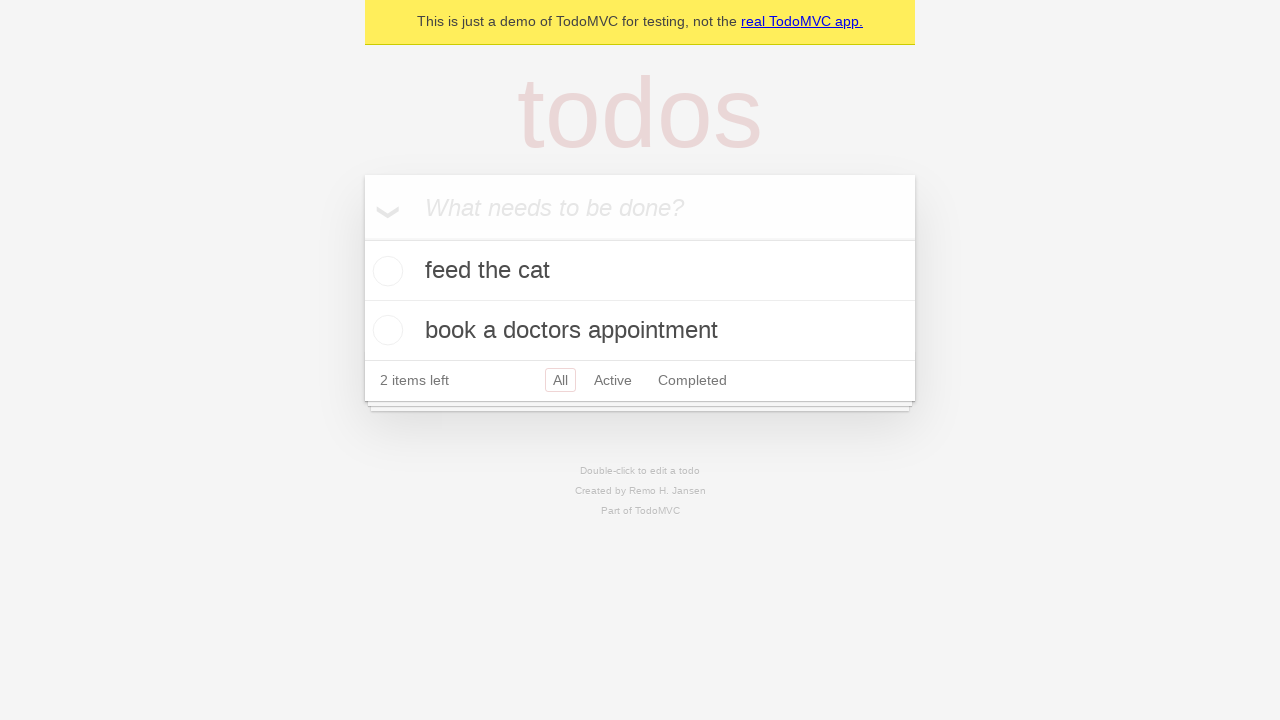

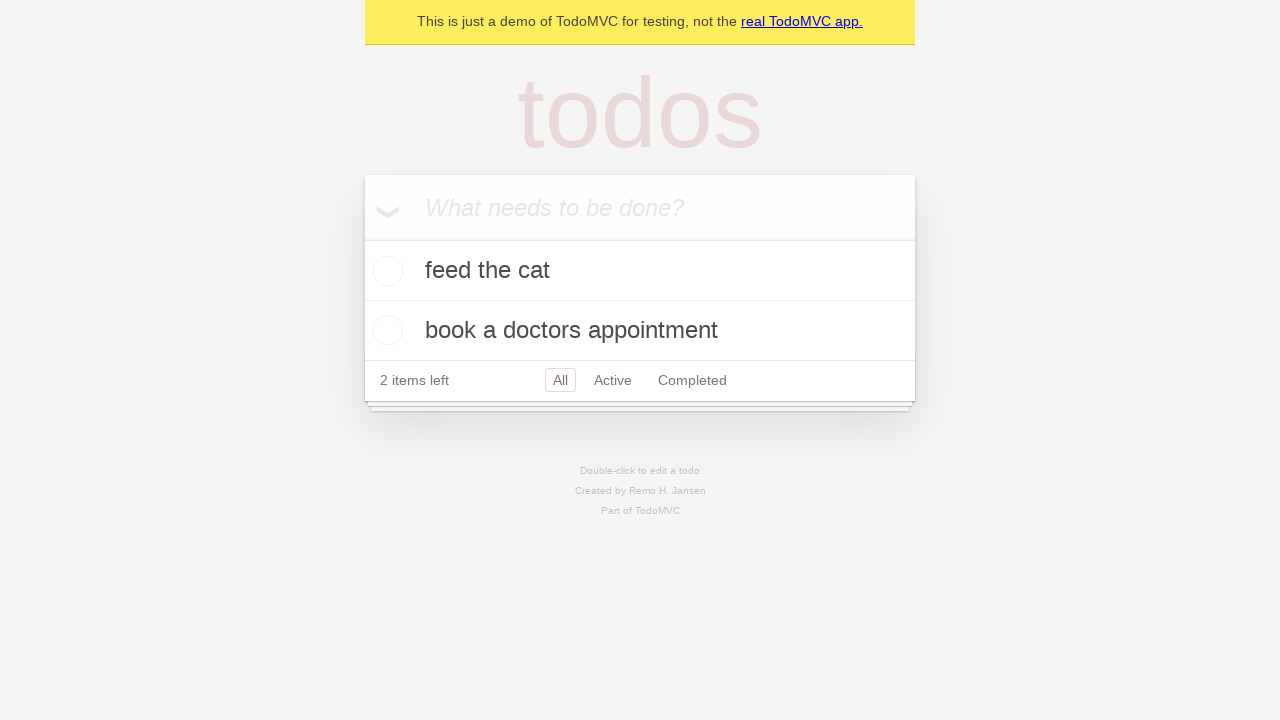